Tests firstName field validation with numeric characters at exactly 10 digits

Starting URL: https://buggy.justtestit.org/register

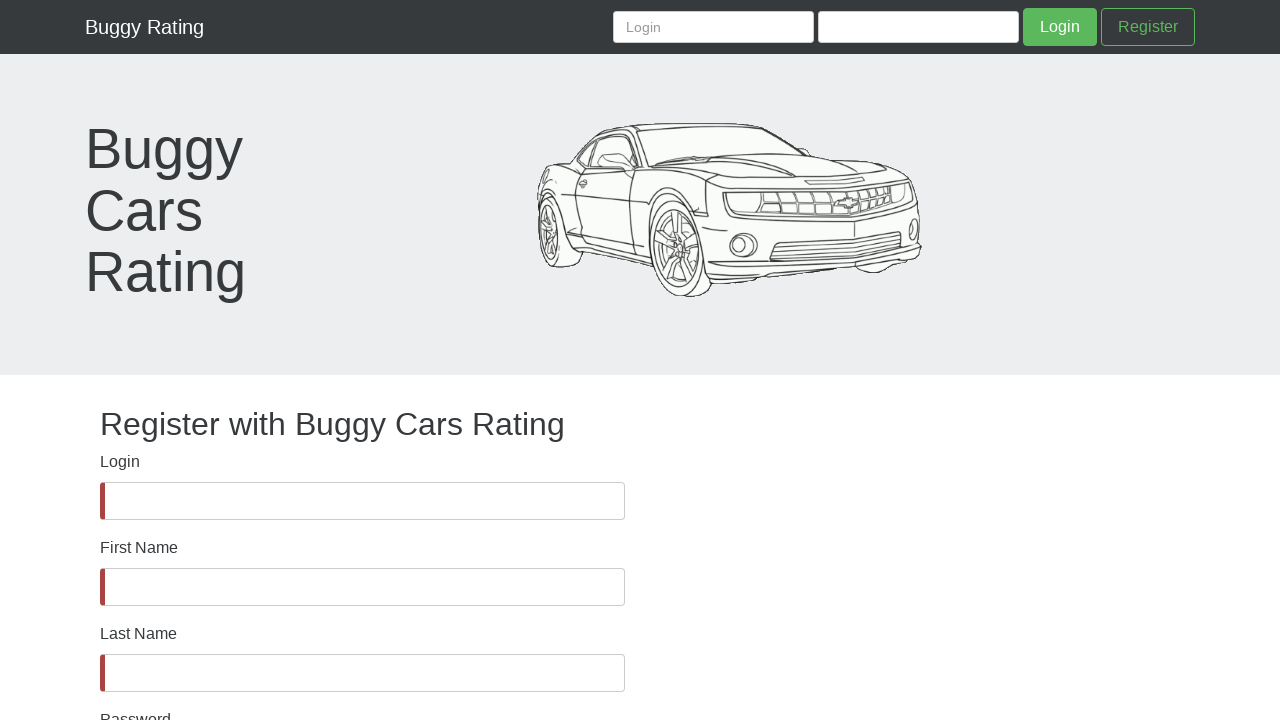

firstName field is now visible
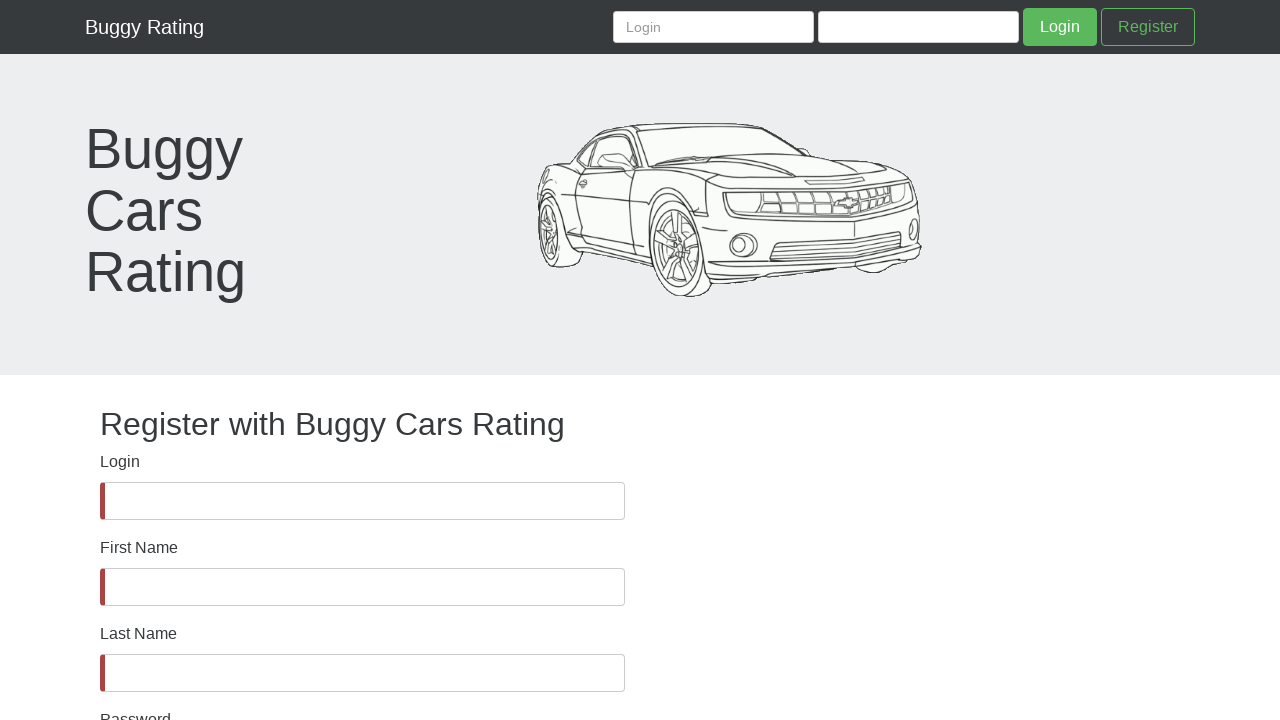

Filled firstName field with 10 numeric characters: 7798738377 on #firstName
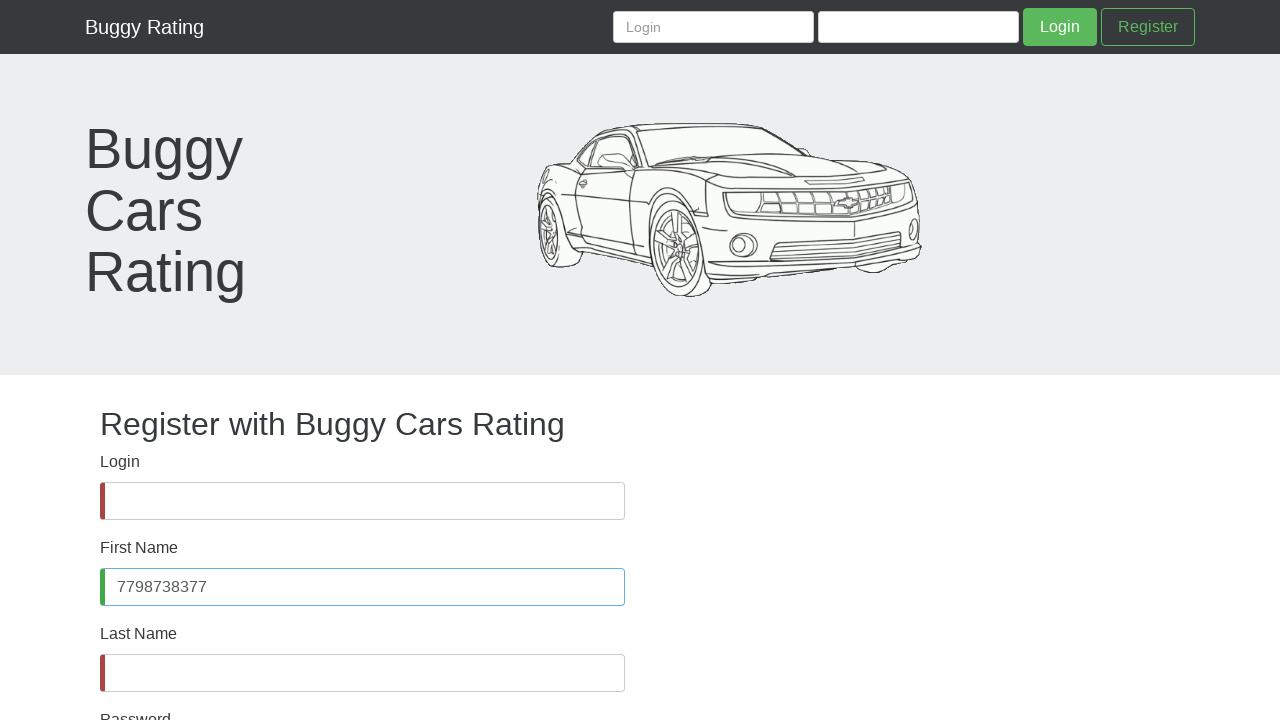

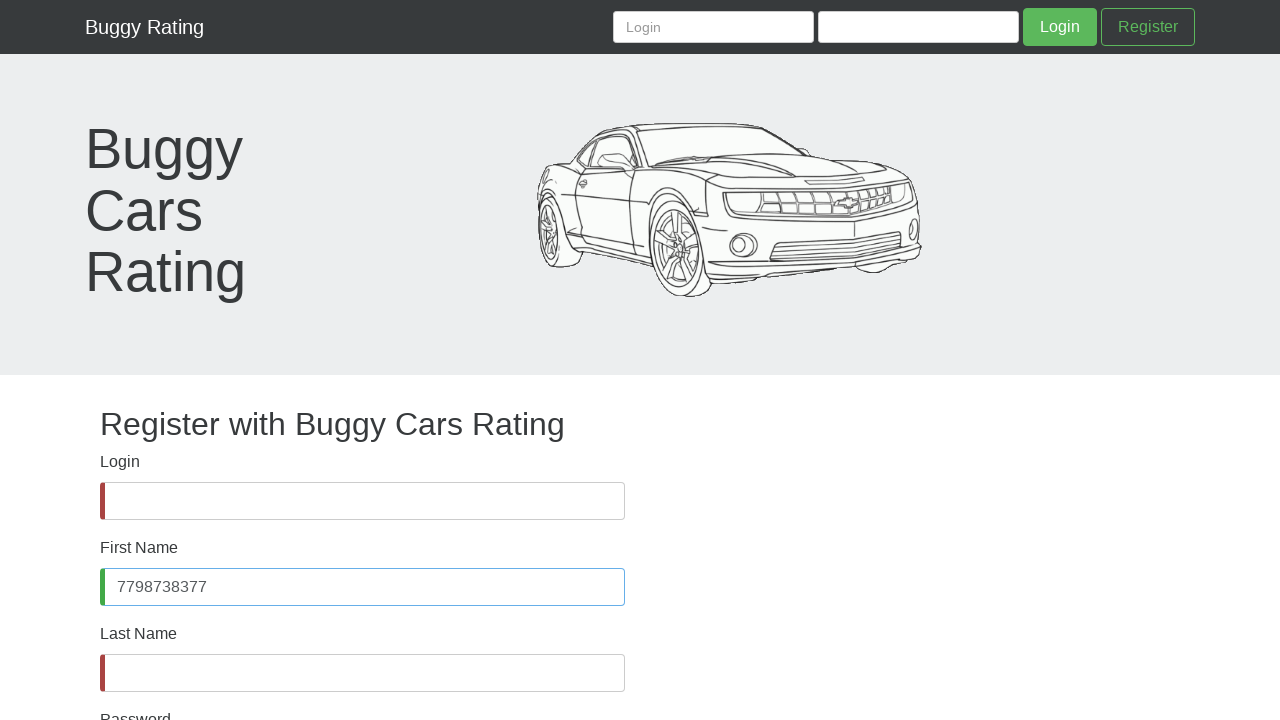